Tests window/tab functionality on a demo automation testing site by clicking a button in the Tabbed section that likely opens a new window or tab.

Starting URL: http://demo.automationtesting.in/Windows.html

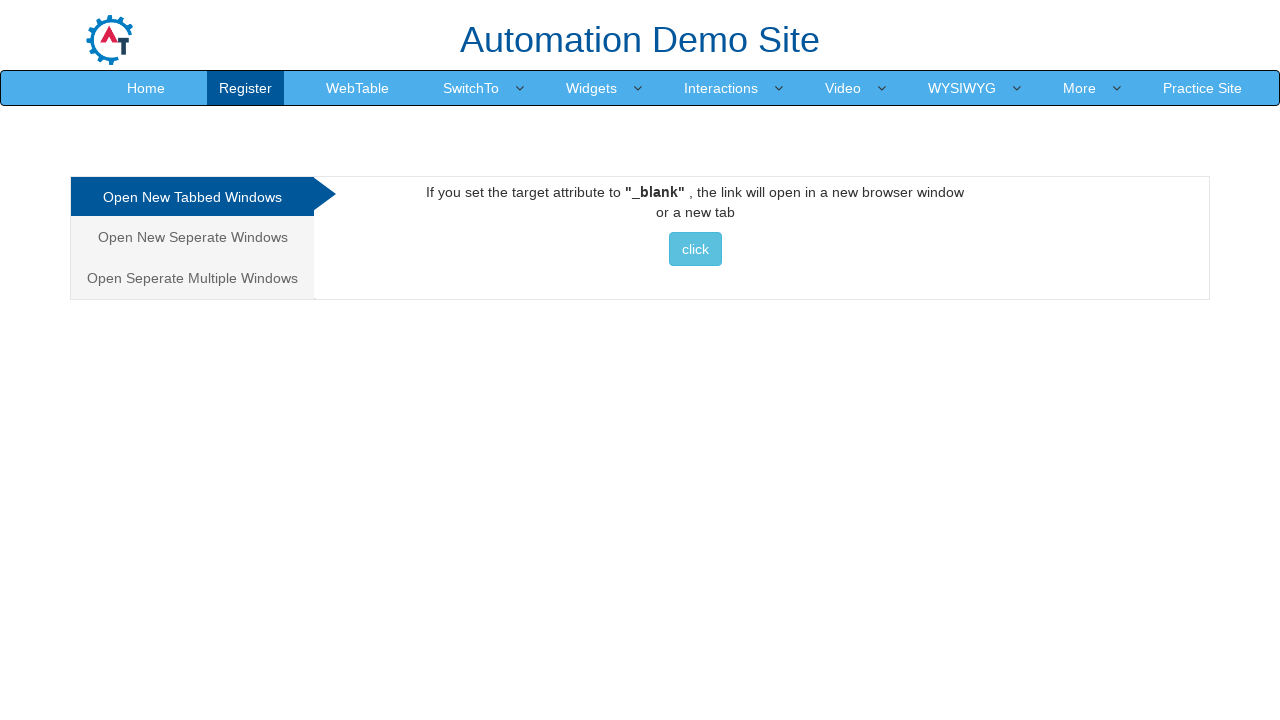

Navigated to Windows.html demo page
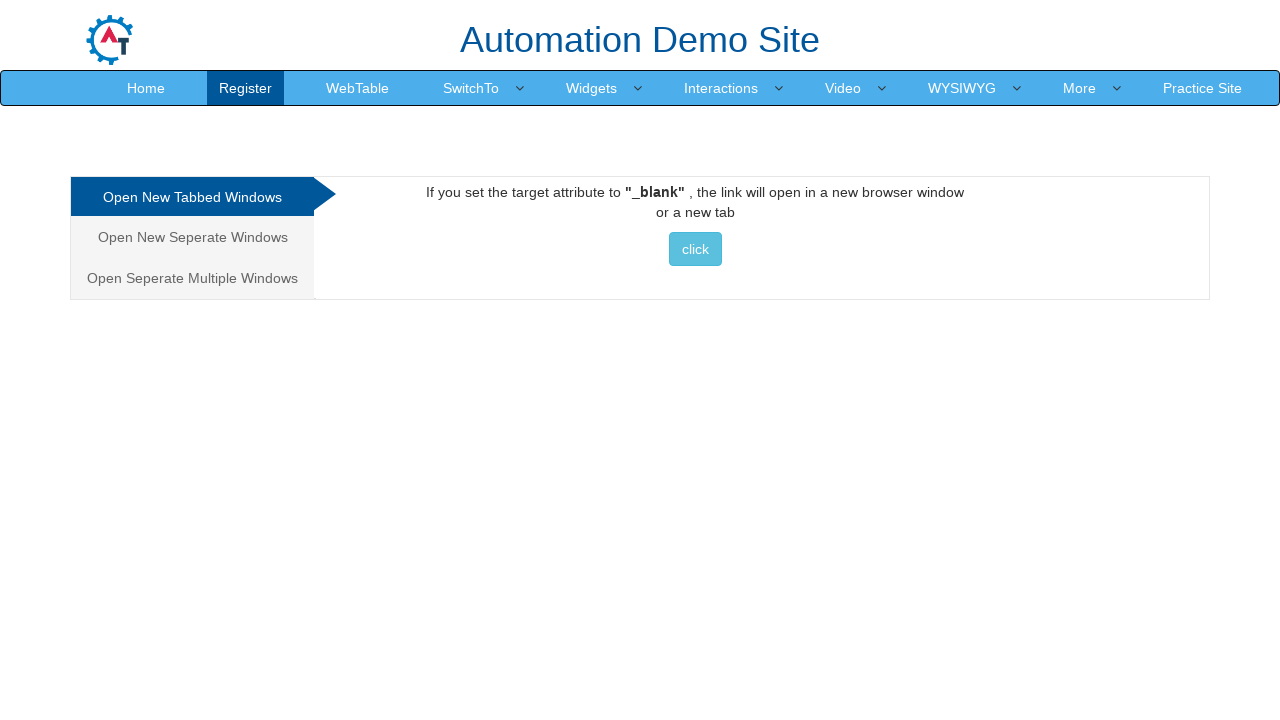

Clicked button in Tabbed section to open new window/tab at (695, 249) on xpath=//*[@id='Tabbed']/a/button
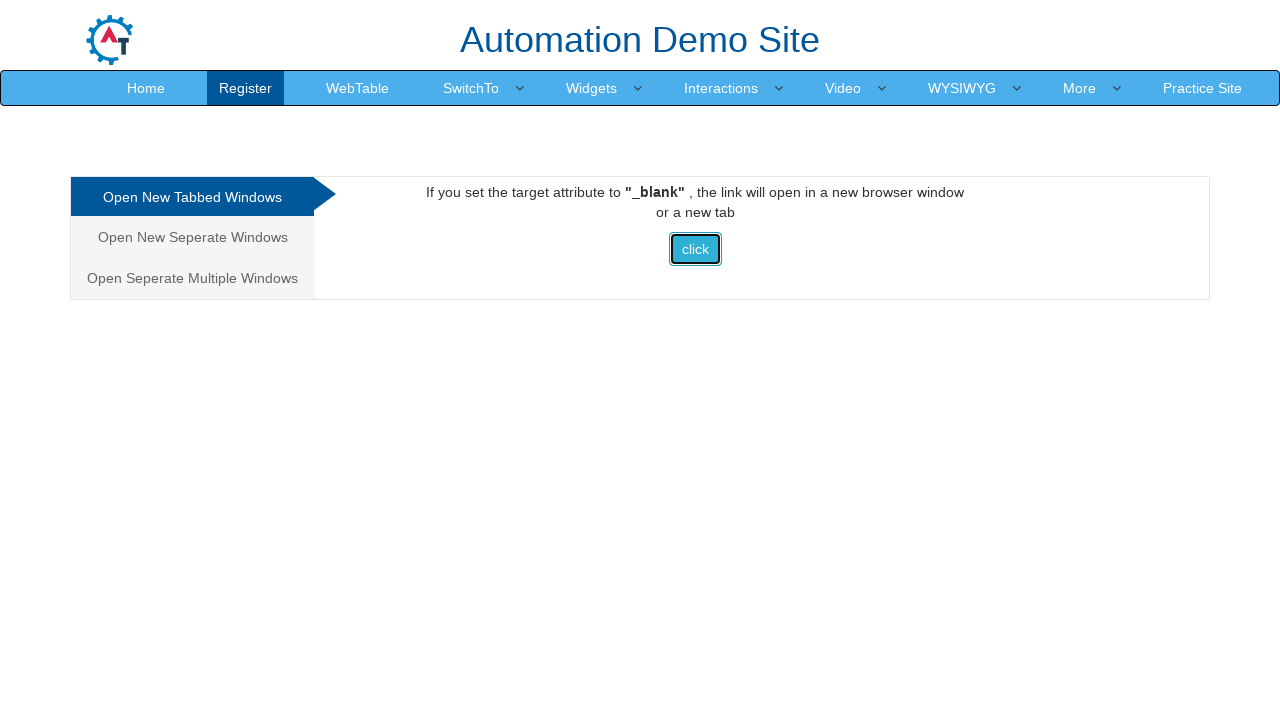

Waited for new window/tab to open
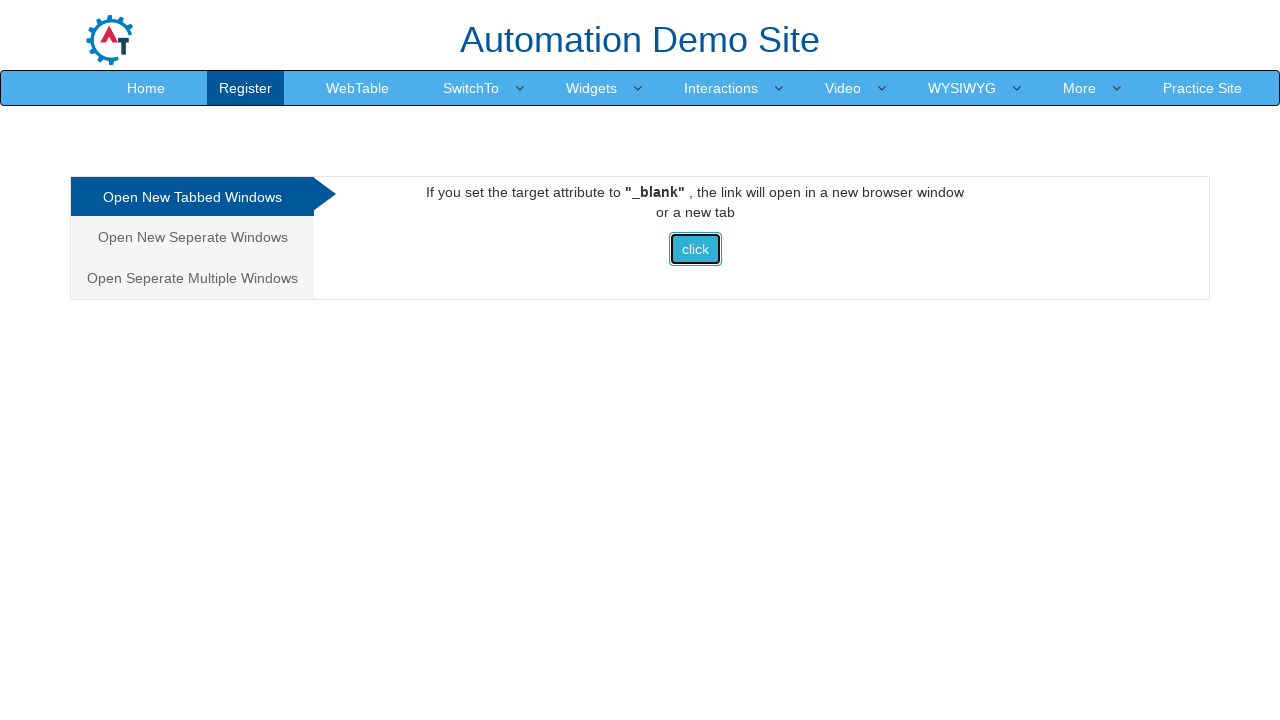

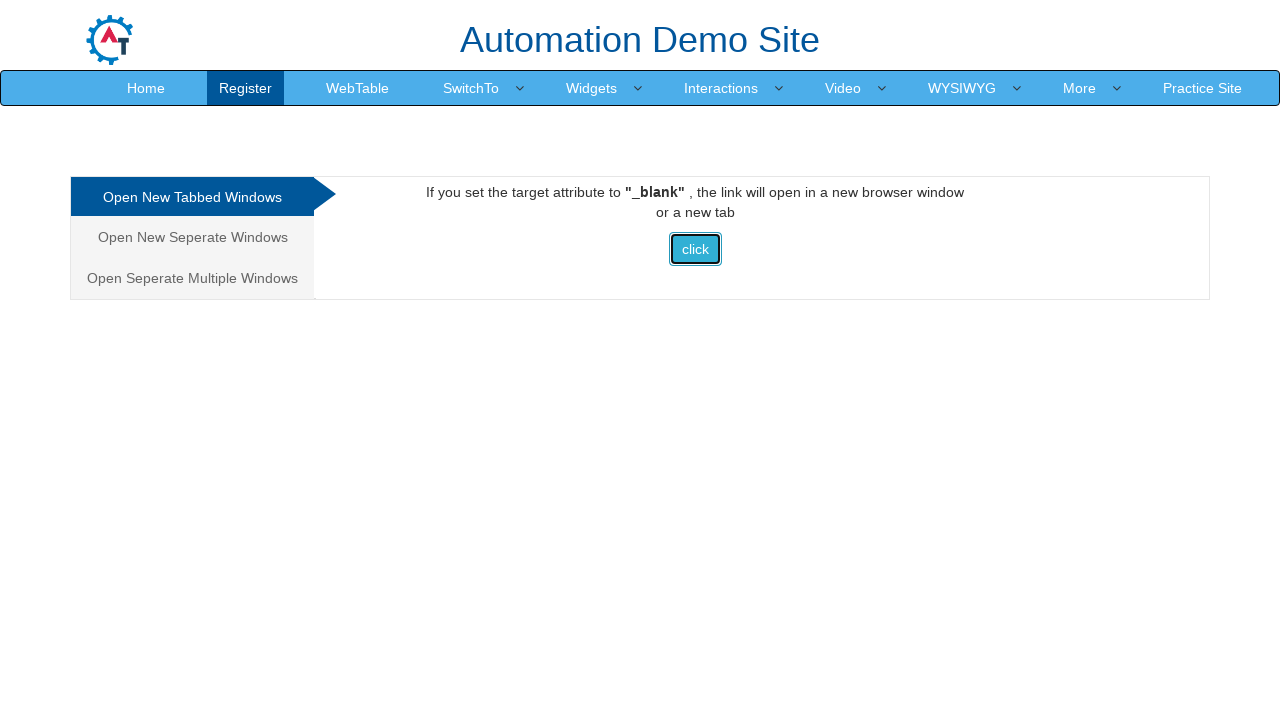